Navigates to OrangeHRM demo page and clicks on the OrangeHRM company website link to test navigation between pages.

Starting URL: https://opensource-demo.orangehrmlive.com/

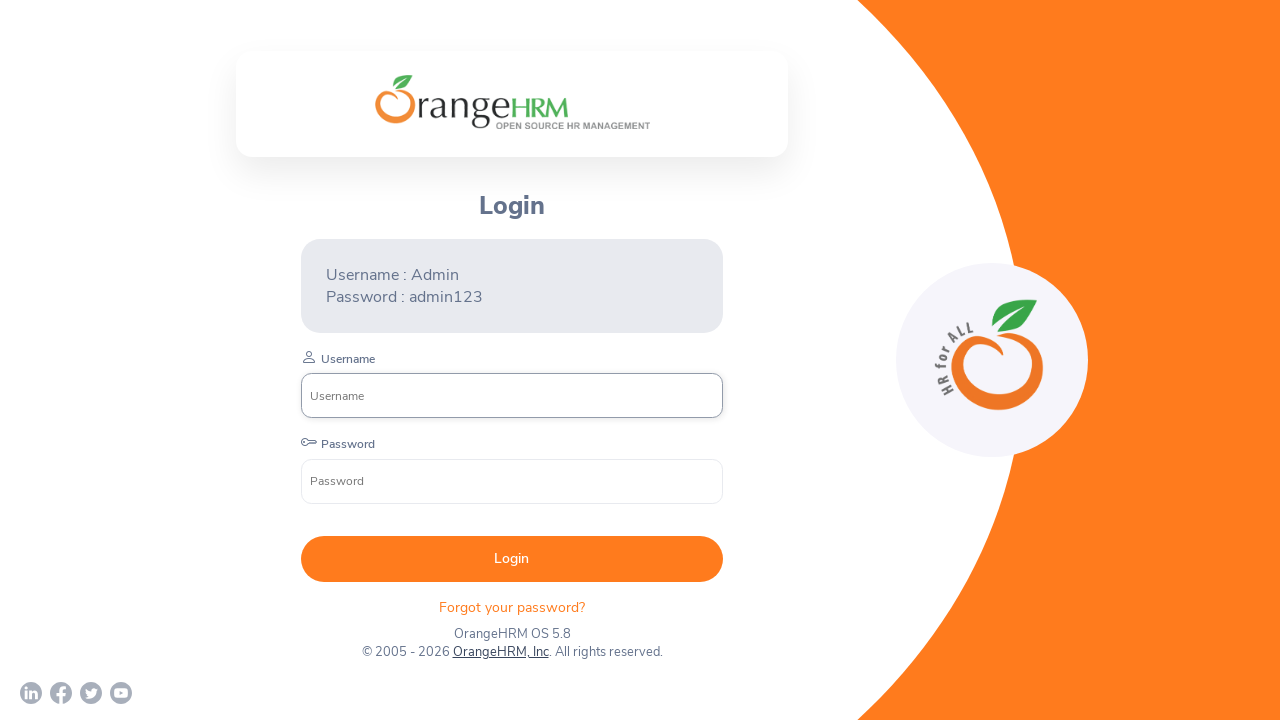

OrangeHRM company website link became visible
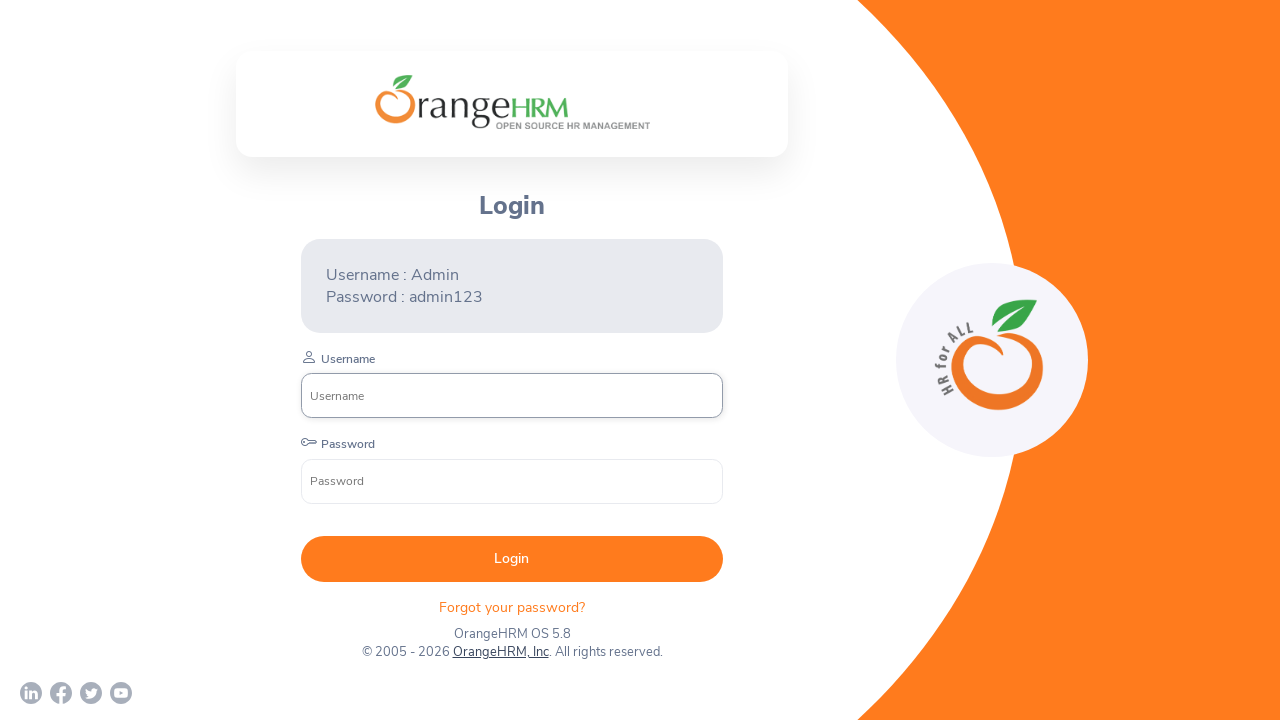

Clicked on OrangeHRM company website link at (500, 652) on a[href='http://www.orangehrm.com']
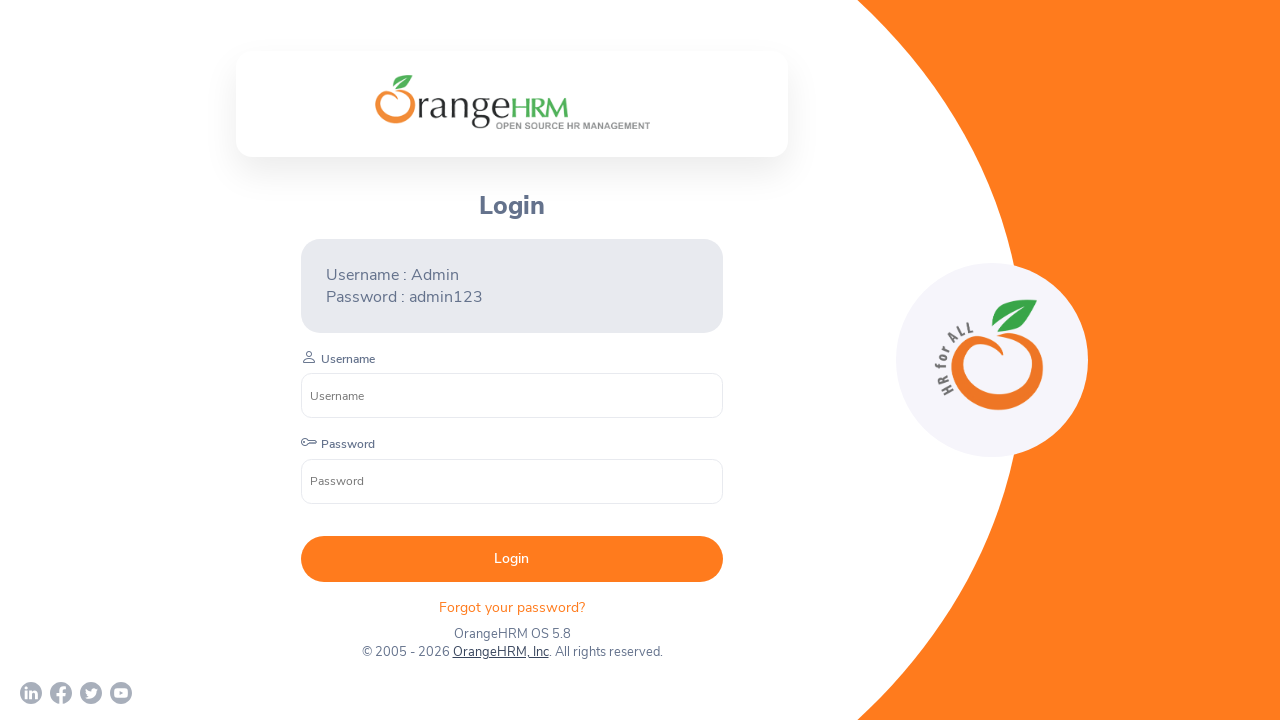

Navigation to OrangeHRM website completed
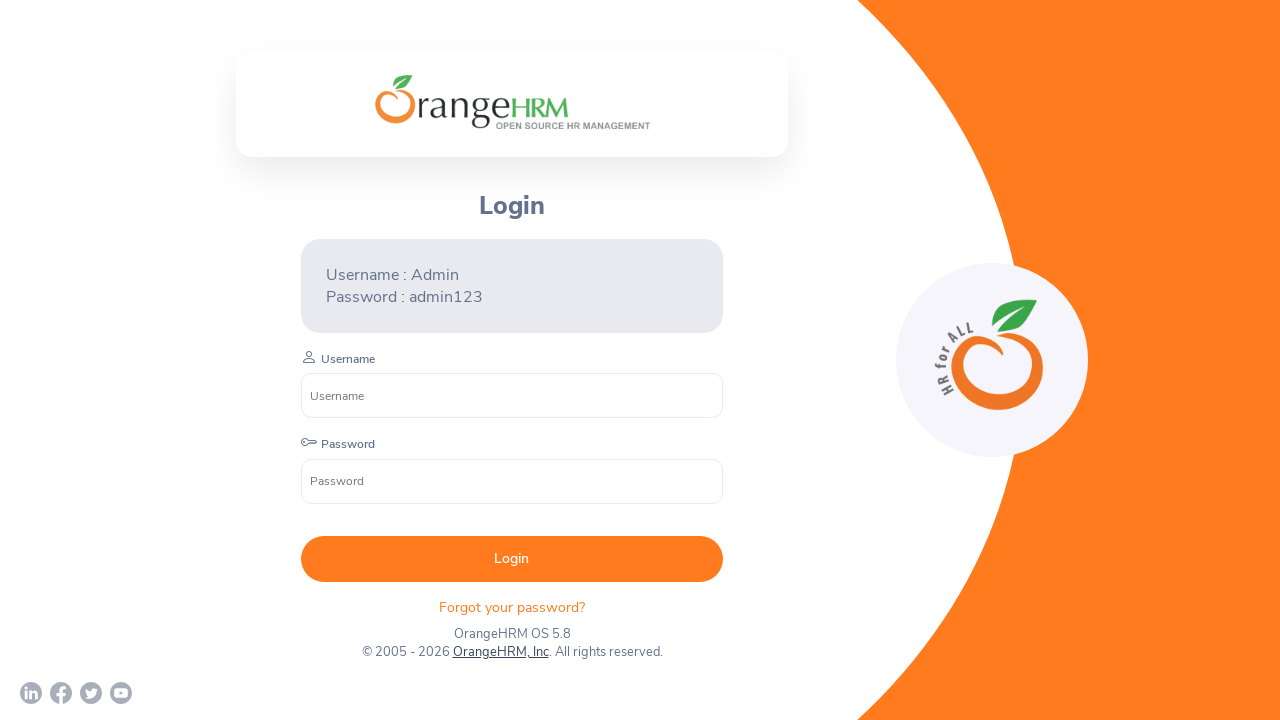

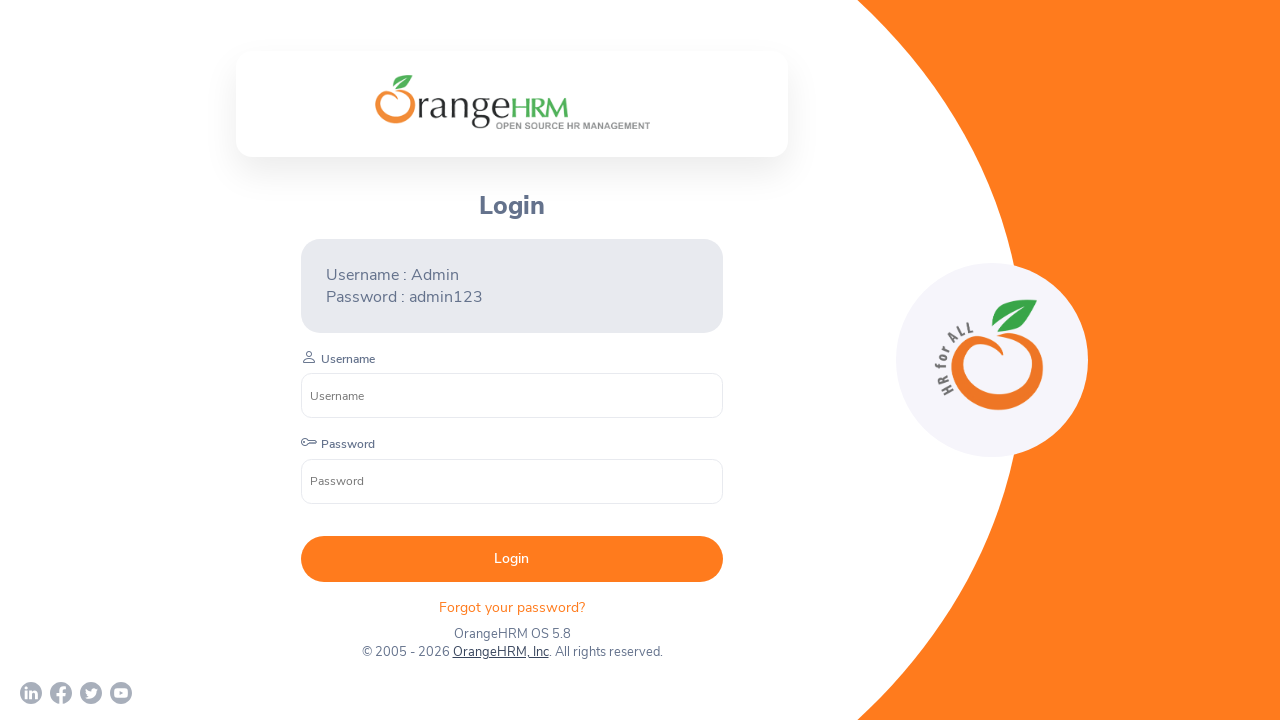